Tests a confirm dialog by clicking the confirm button and accepting the confirmation

Starting URL: https://demoqa.com/alerts

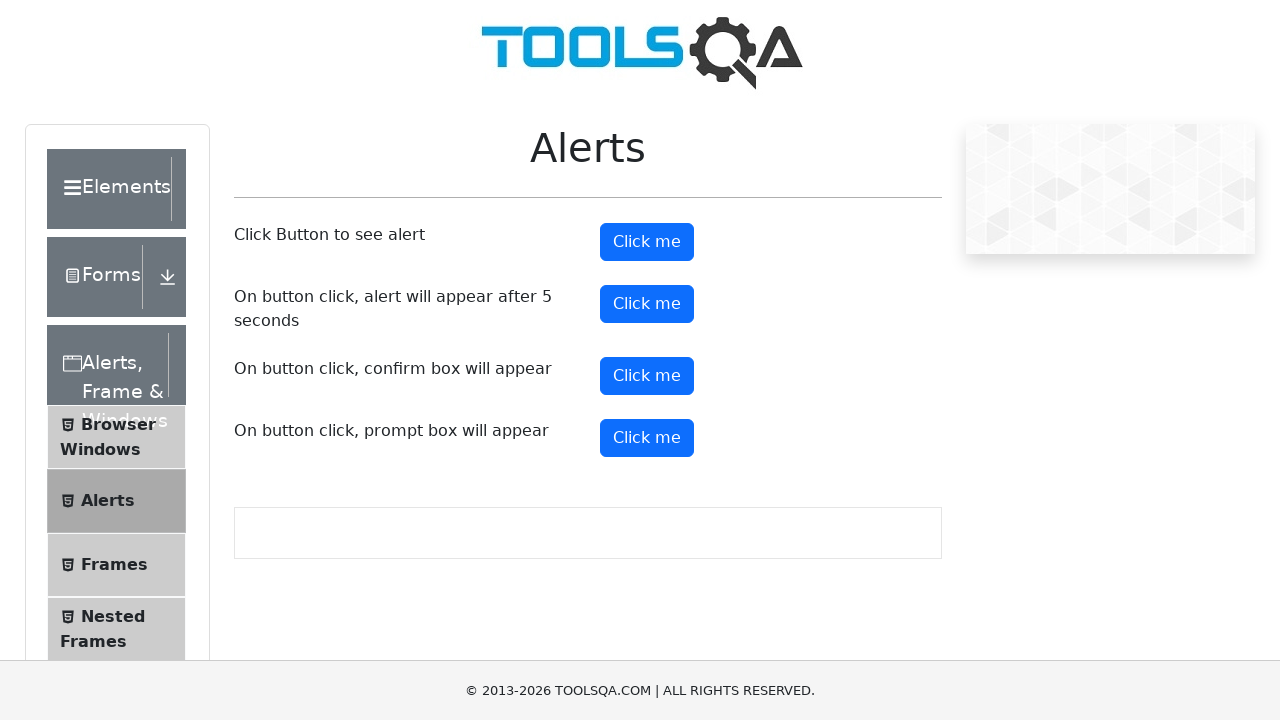

Set up dialog handler to automatically accept confirm dialogs
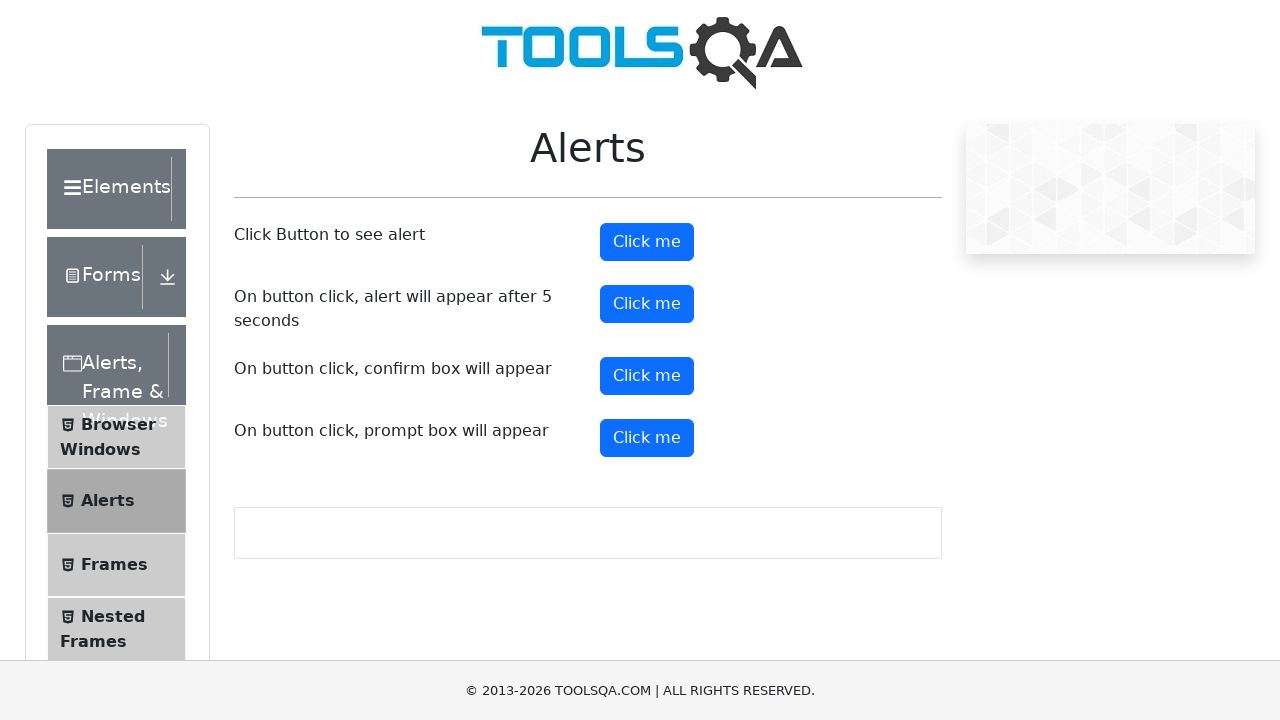

Clicked the confirm alert button at (647, 376) on #confirmButton
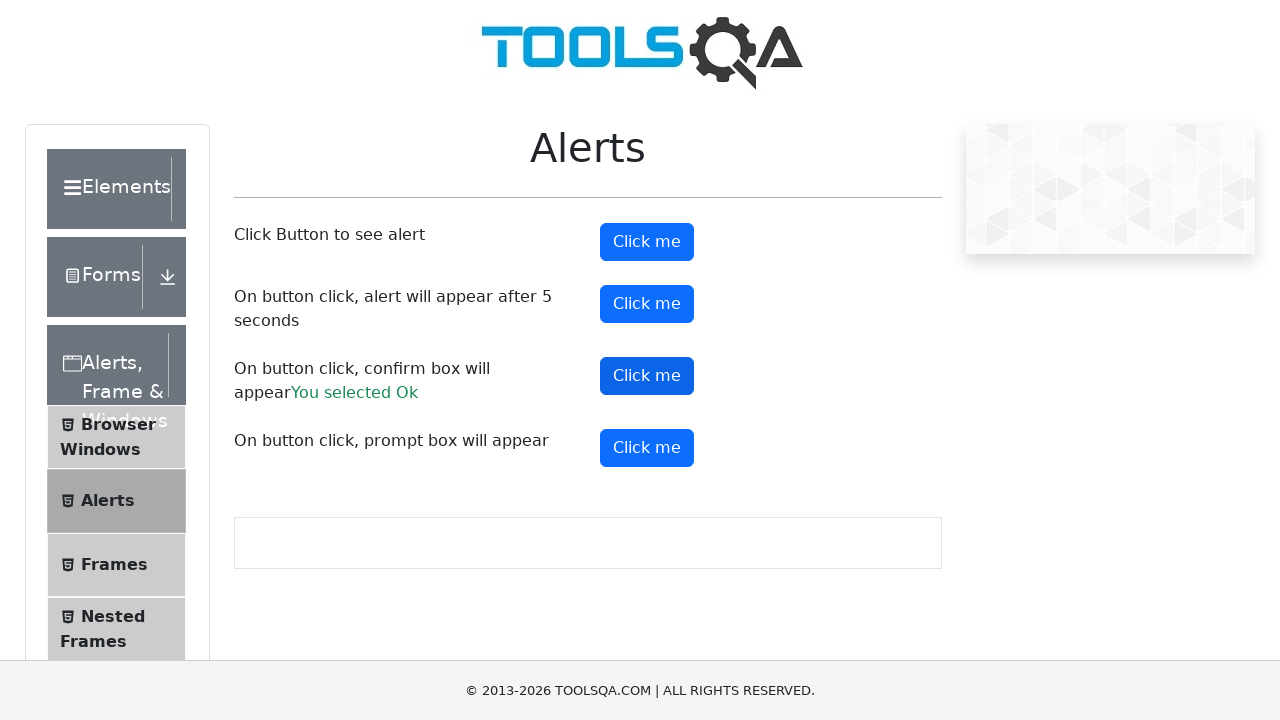

Confirmation result appeared on the page
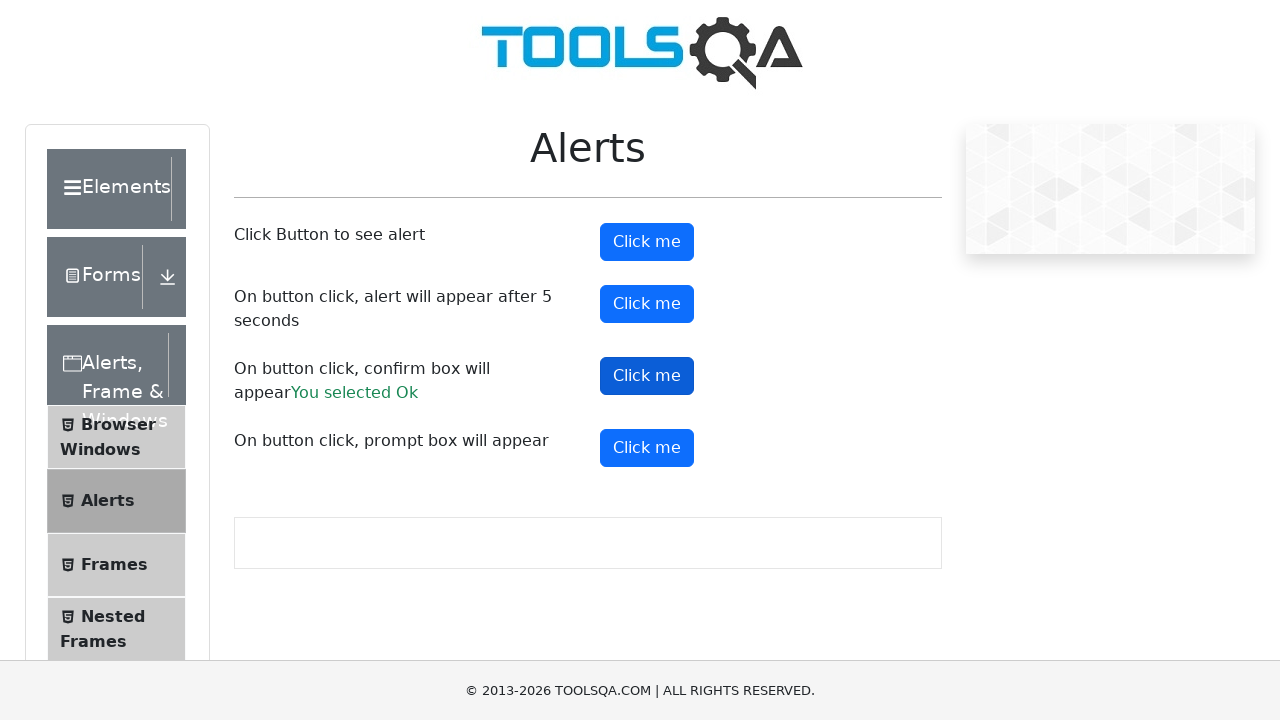

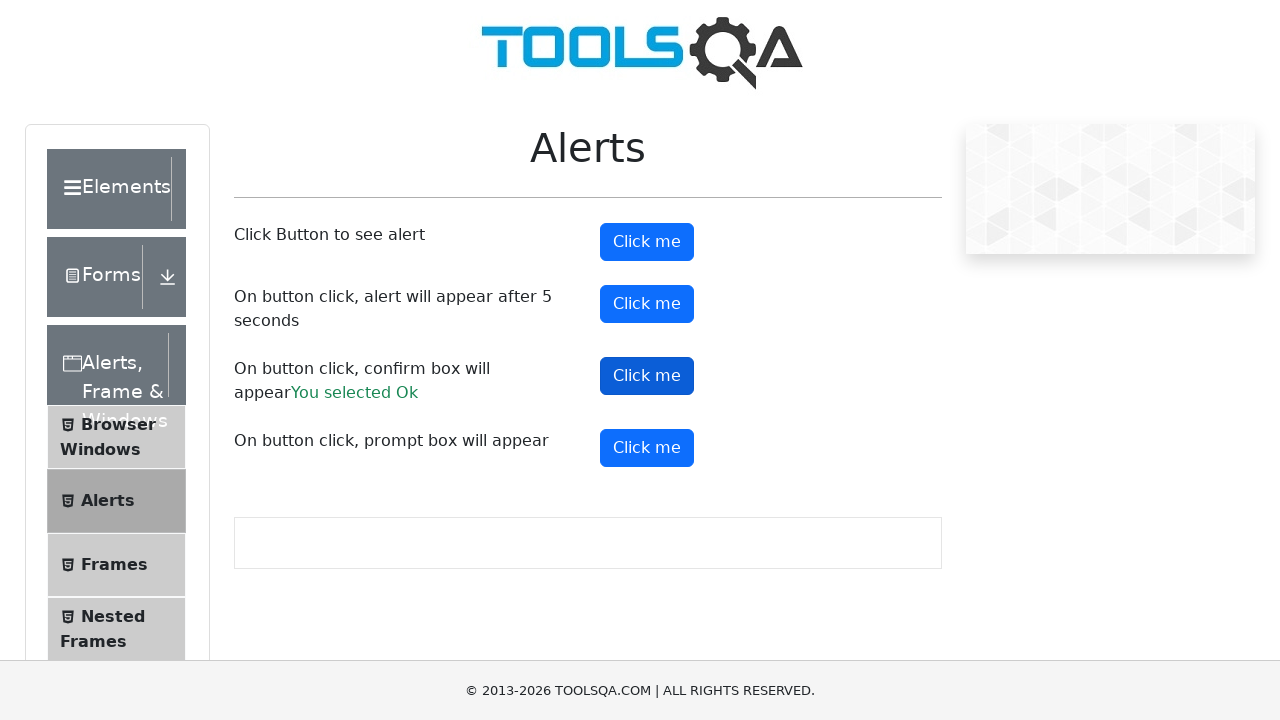